Tests window handling by clicking a link that opens a new tab, switching to that tab, and verifying the heading text on the new page is "Elemental Selenium"

Starting URL: https://the-internet.herokuapp.com/iframe

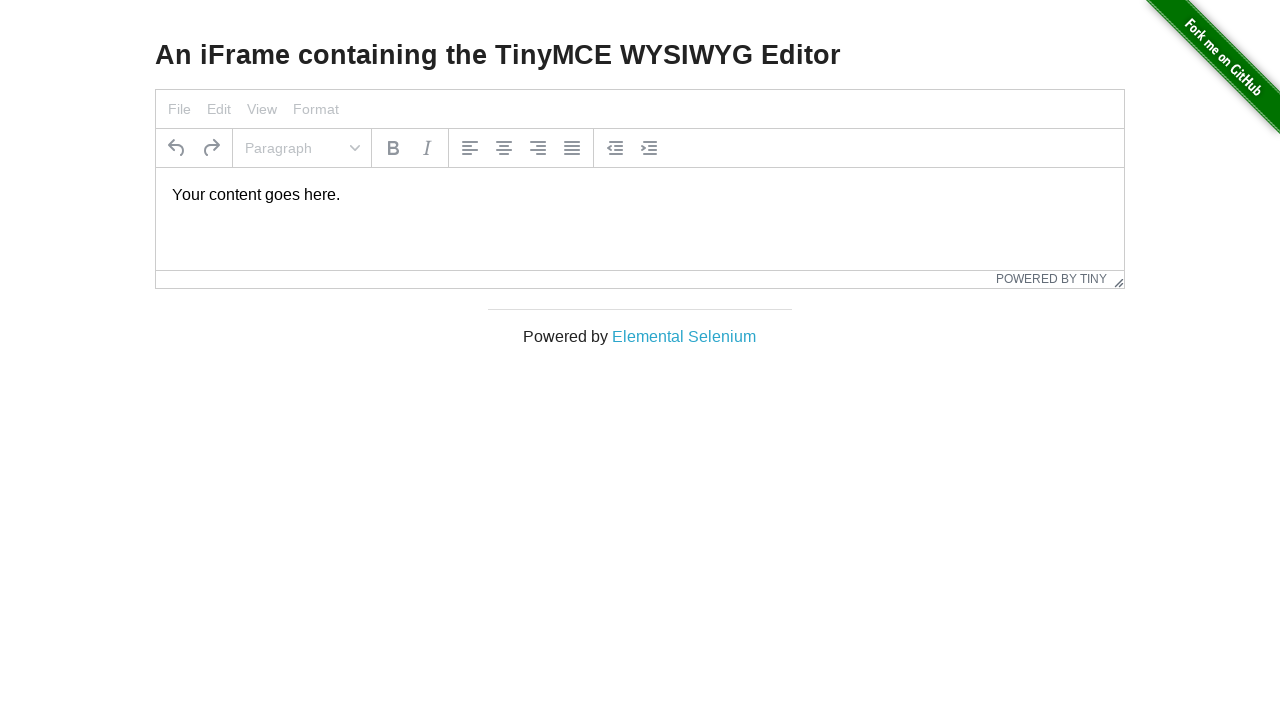

Clicked 'Elemental Selenium' link to open new tab at (684, 336) on text=Elemental Selenium
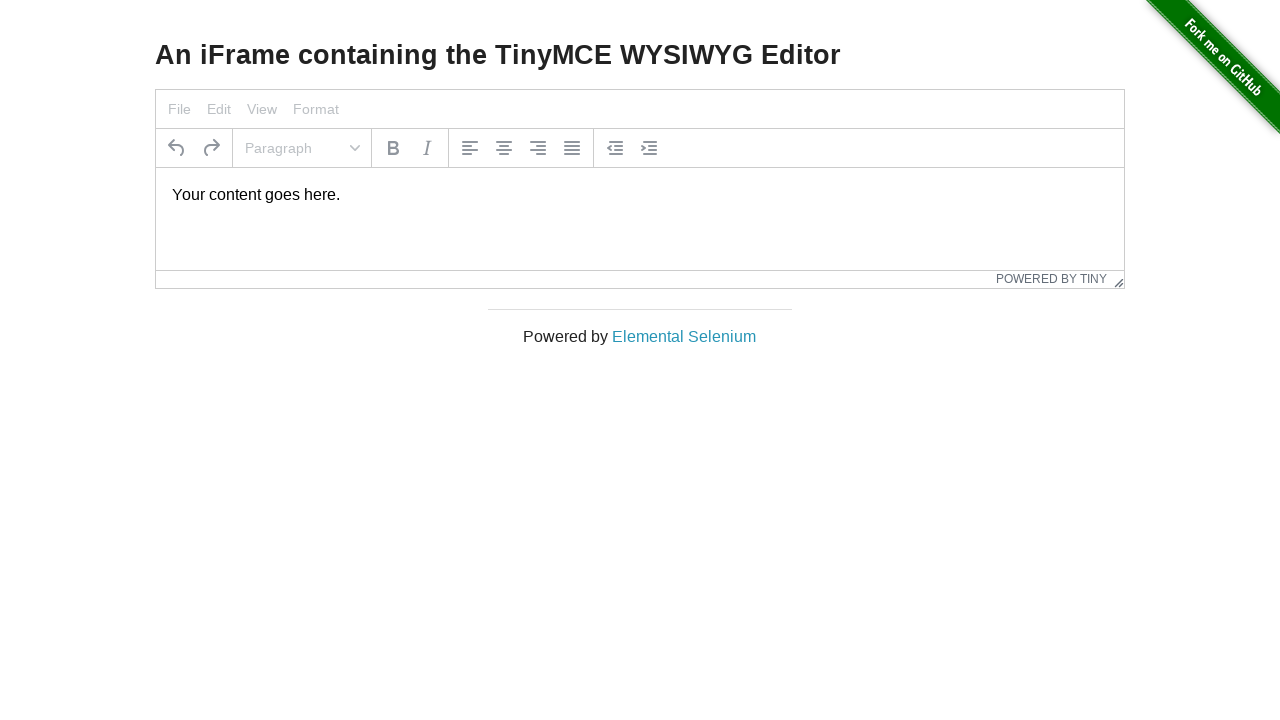

Captured new page from popup
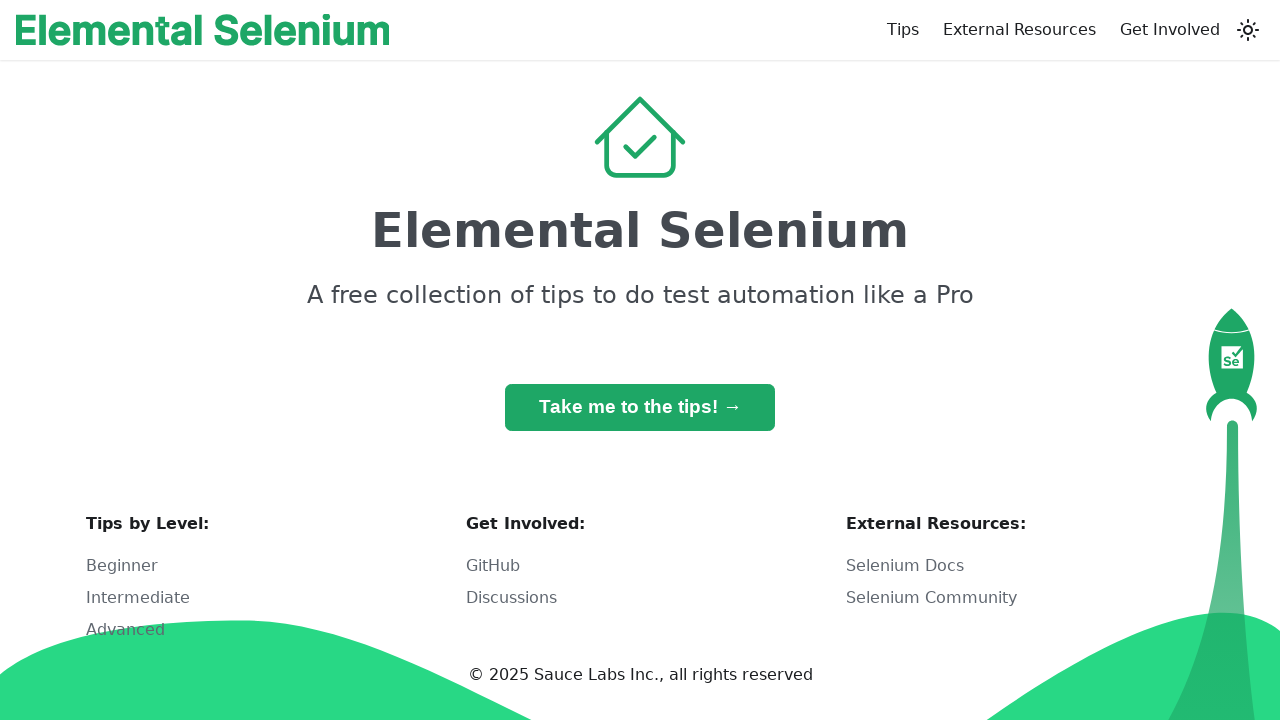

New page finished loading
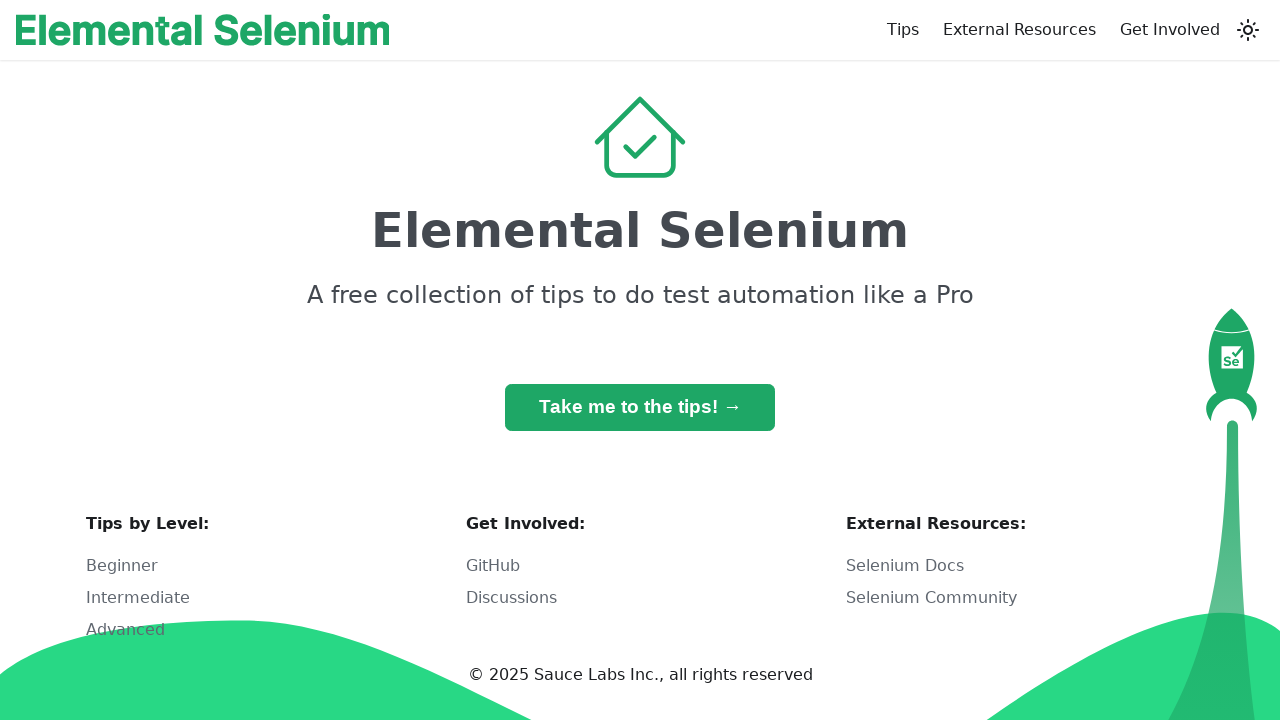

H1 heading element became visible
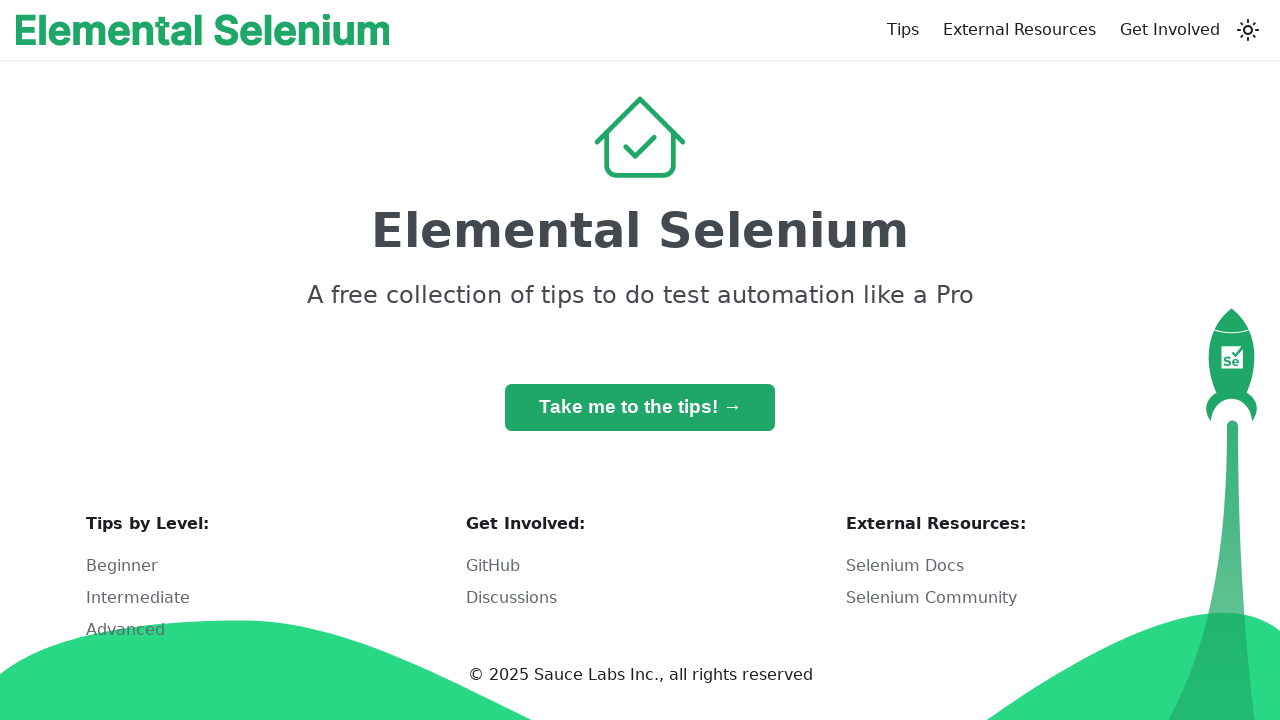

Verified that h1 heading is visible
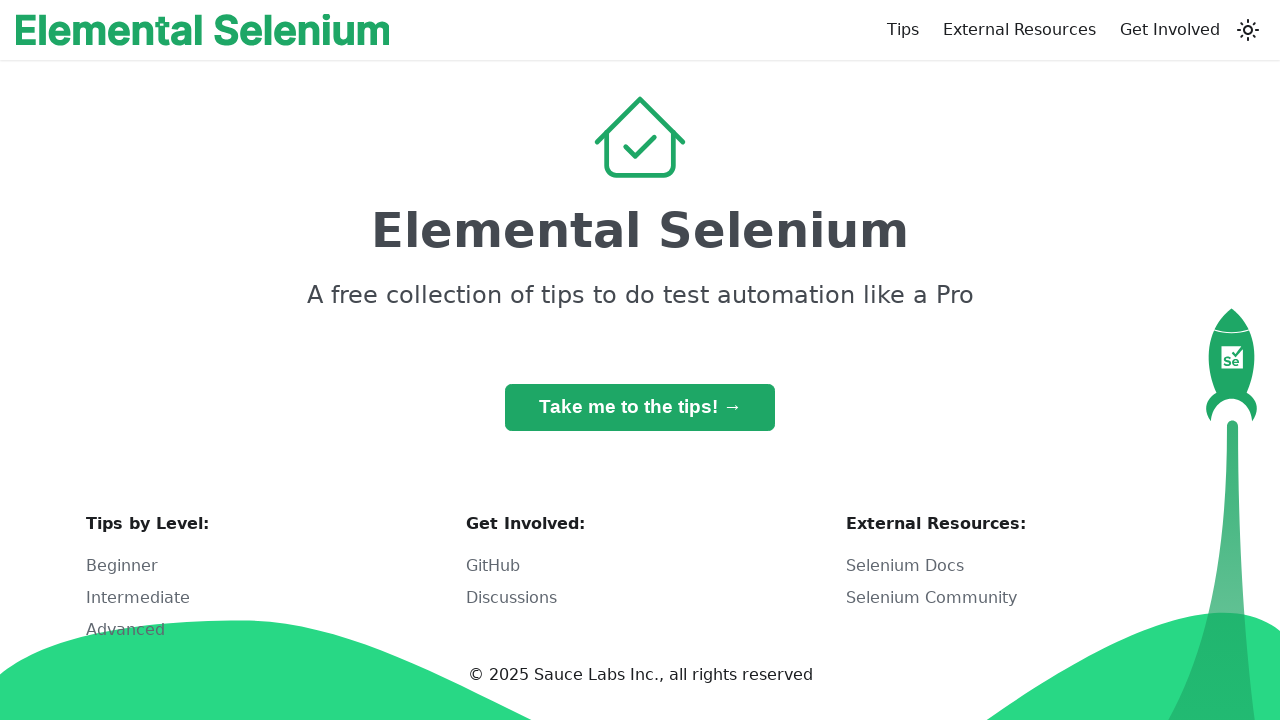

Verified h1 heading text is 'Elemental Selenium'
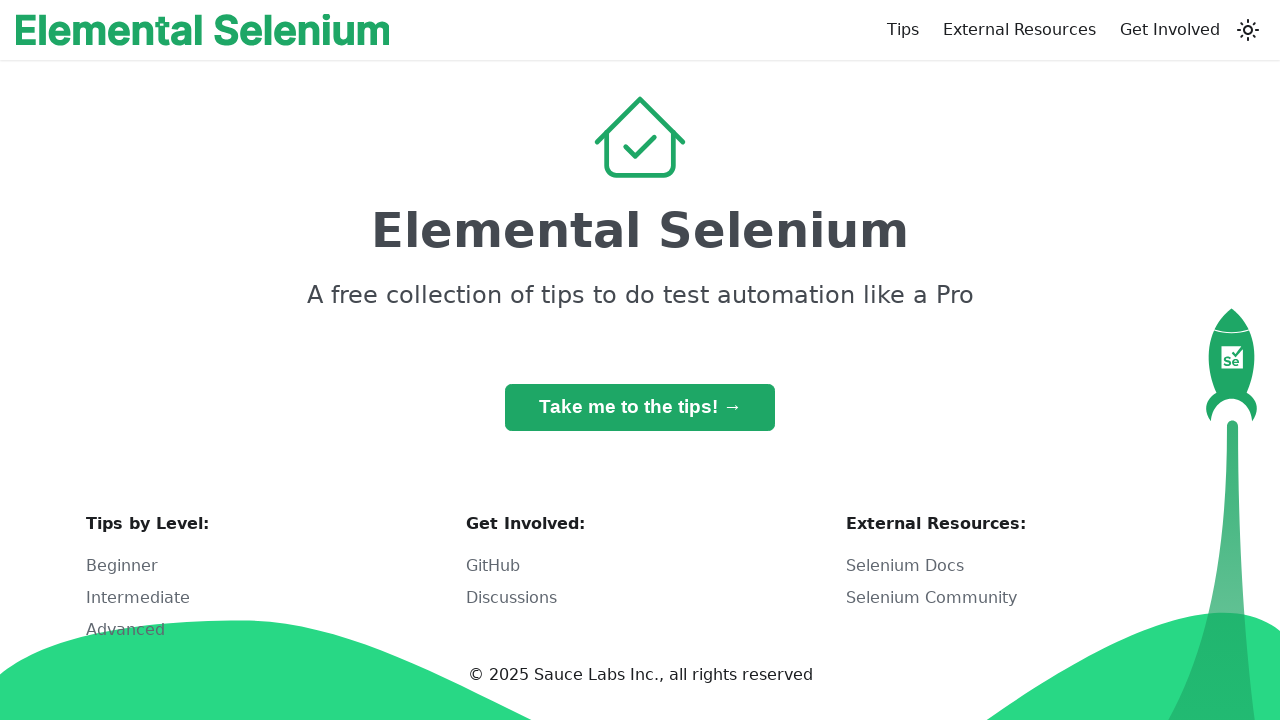

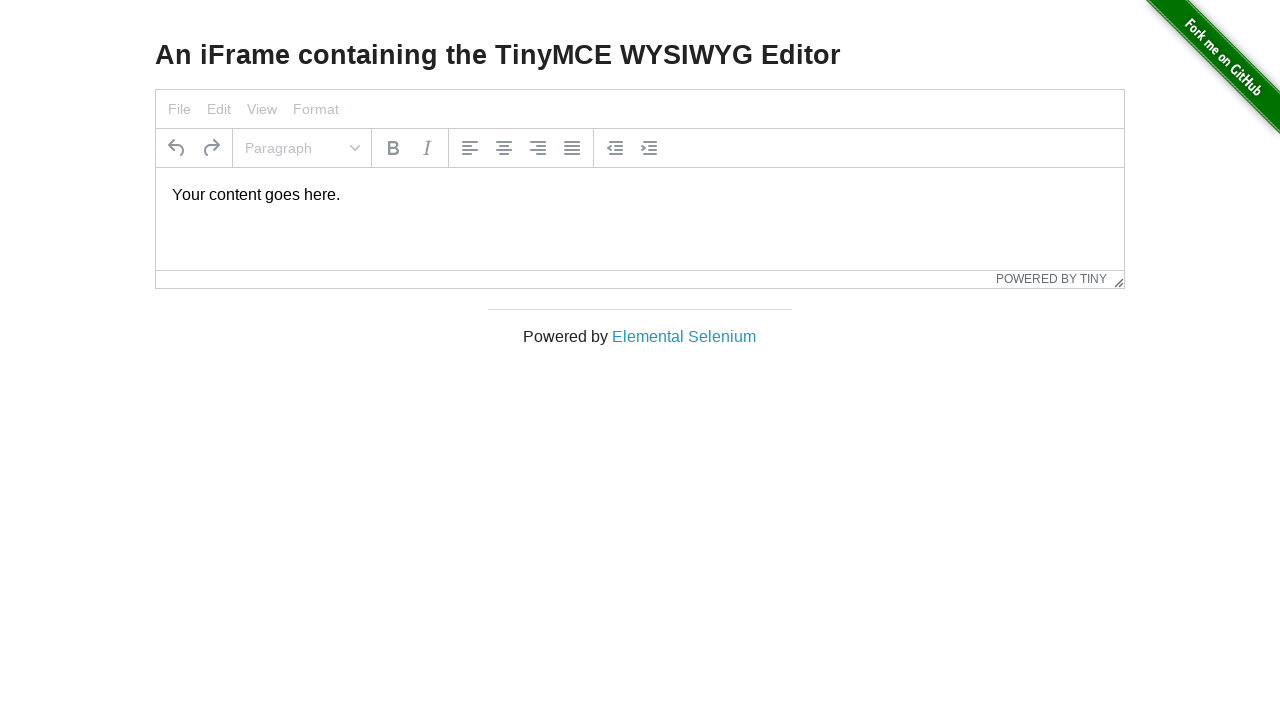